Verifies that the Webhallen website URL contains "webhallen" after navigation

Starting URL: https://www.webhallen.com/

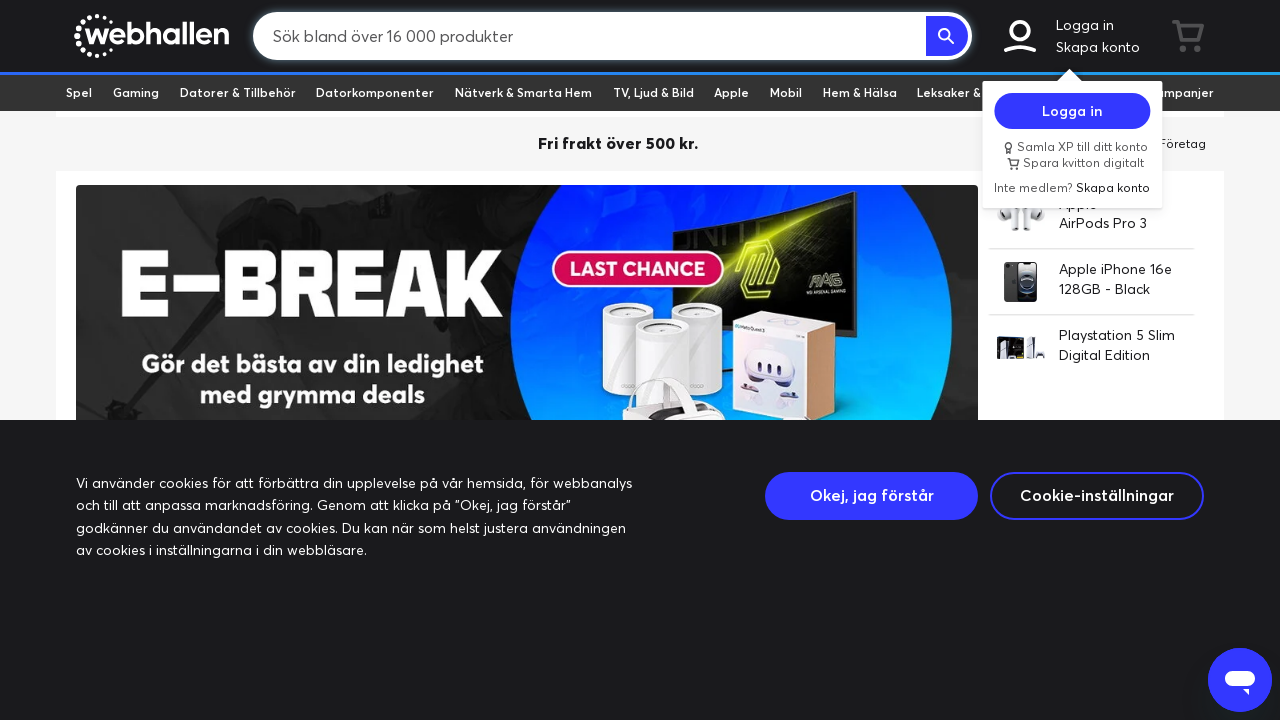

Navigated to https://www.webhallen.com/
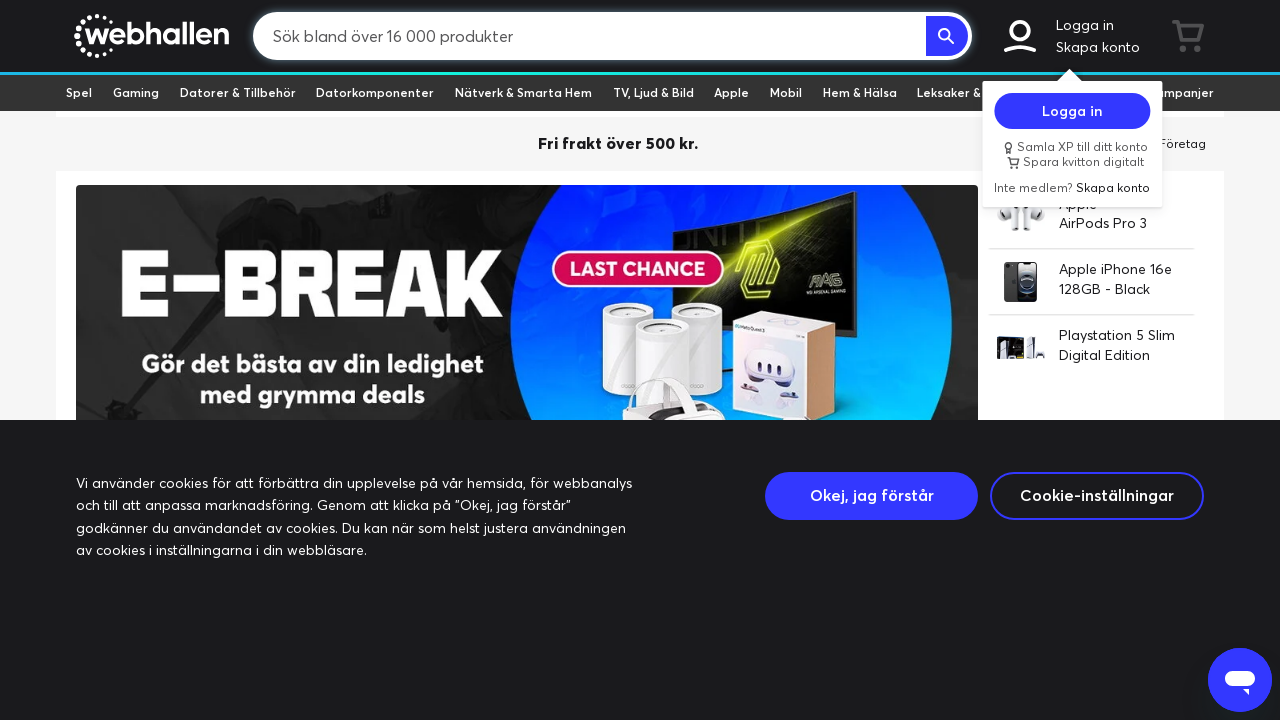

Verified that URL contains 'webhallen'
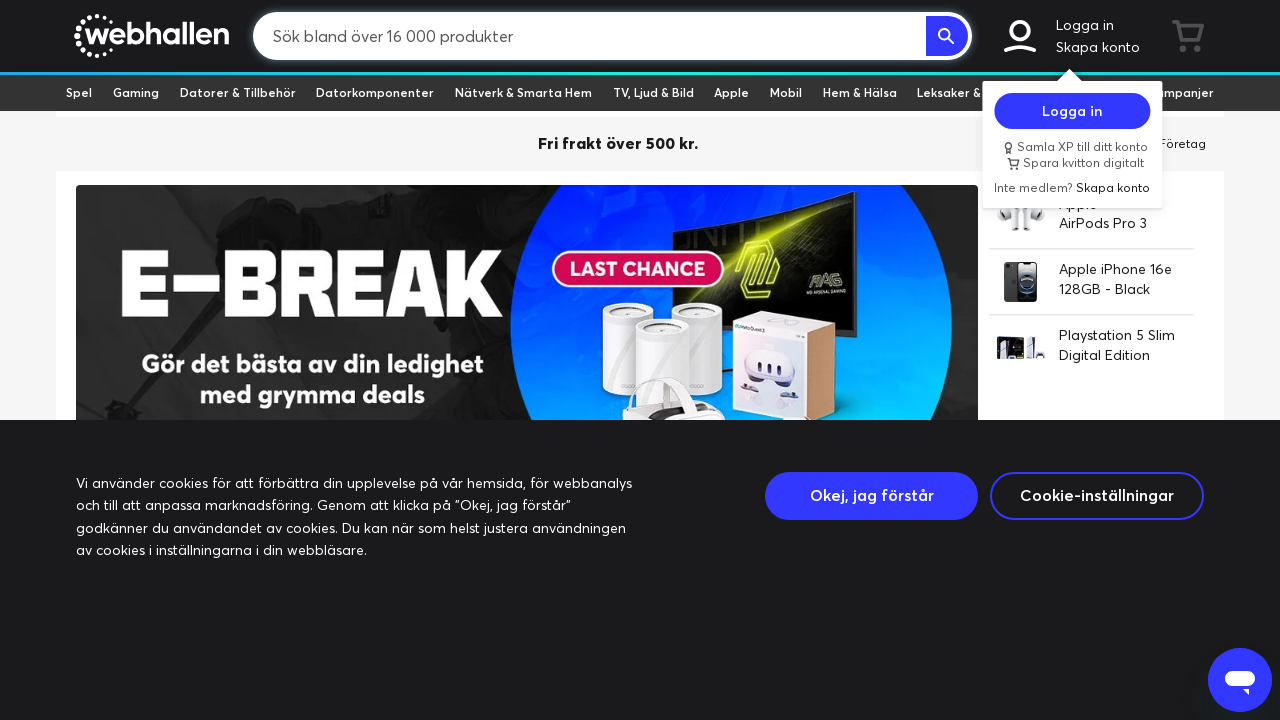

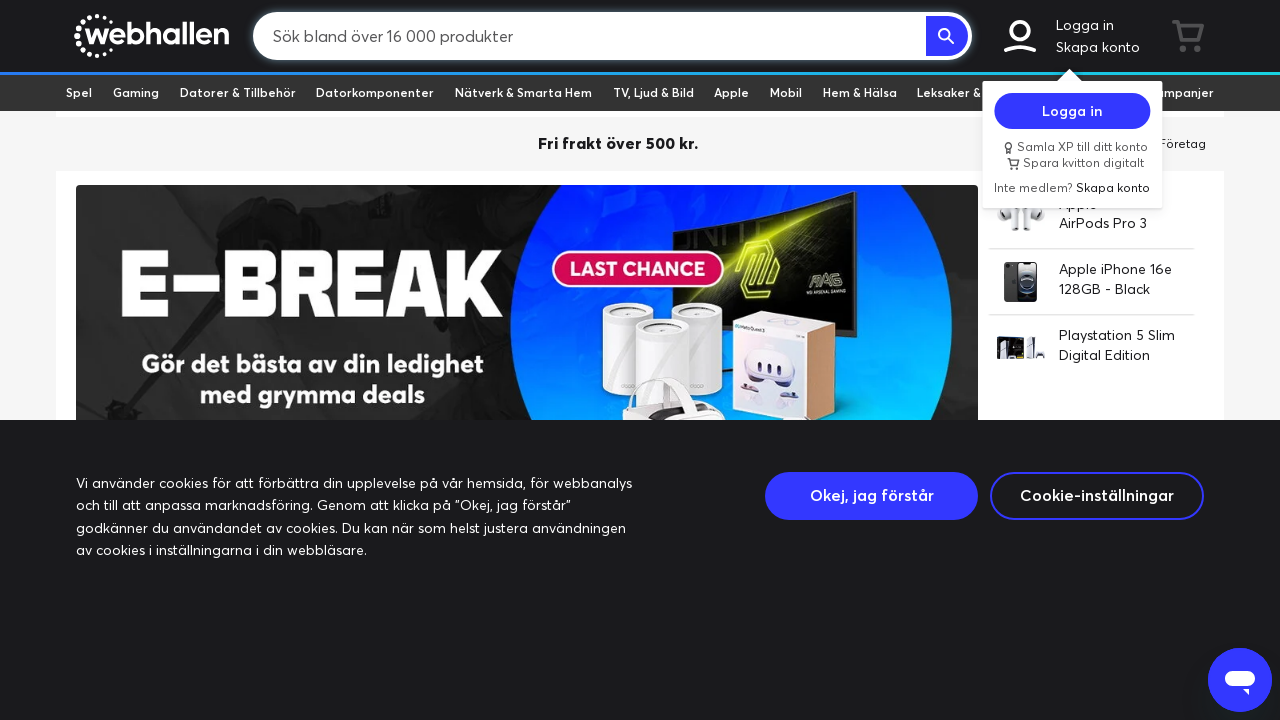